Tests login form validation by submitting with a username but no password, and verifying the appropriate error message is displayed.

Starting URL: https://www.saucedemo.com/

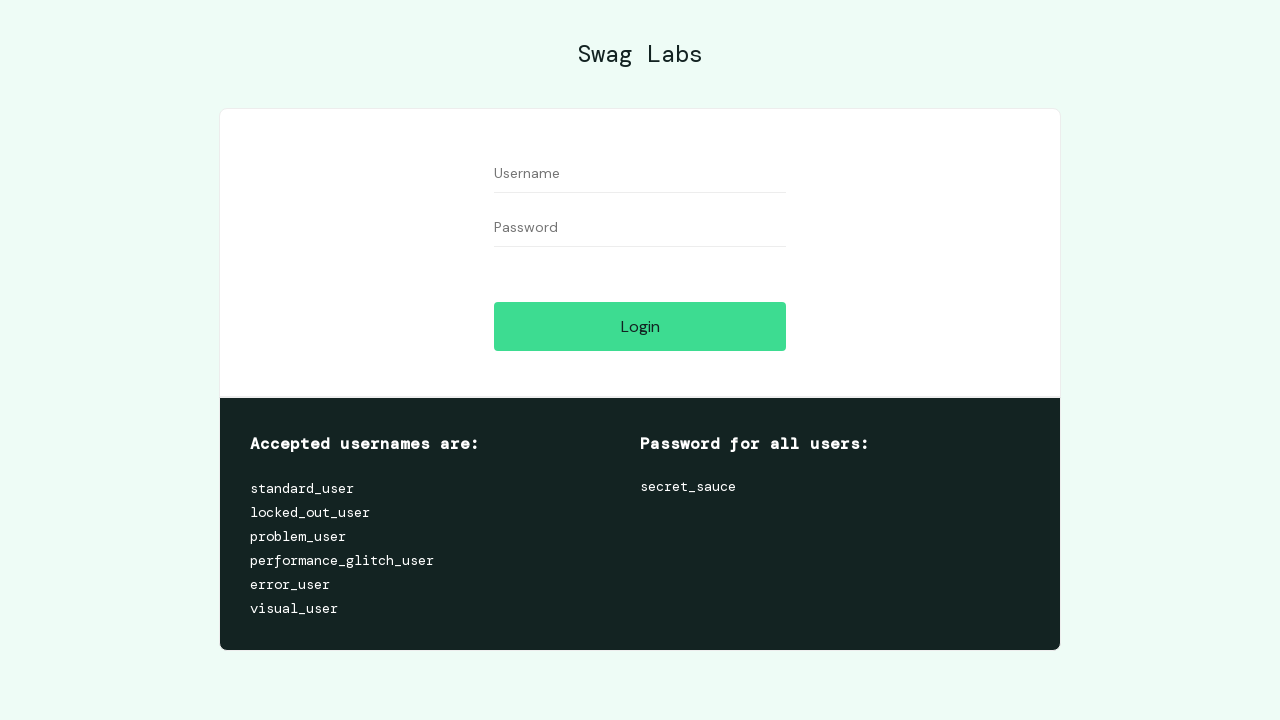

Set viewport size to 1680x953
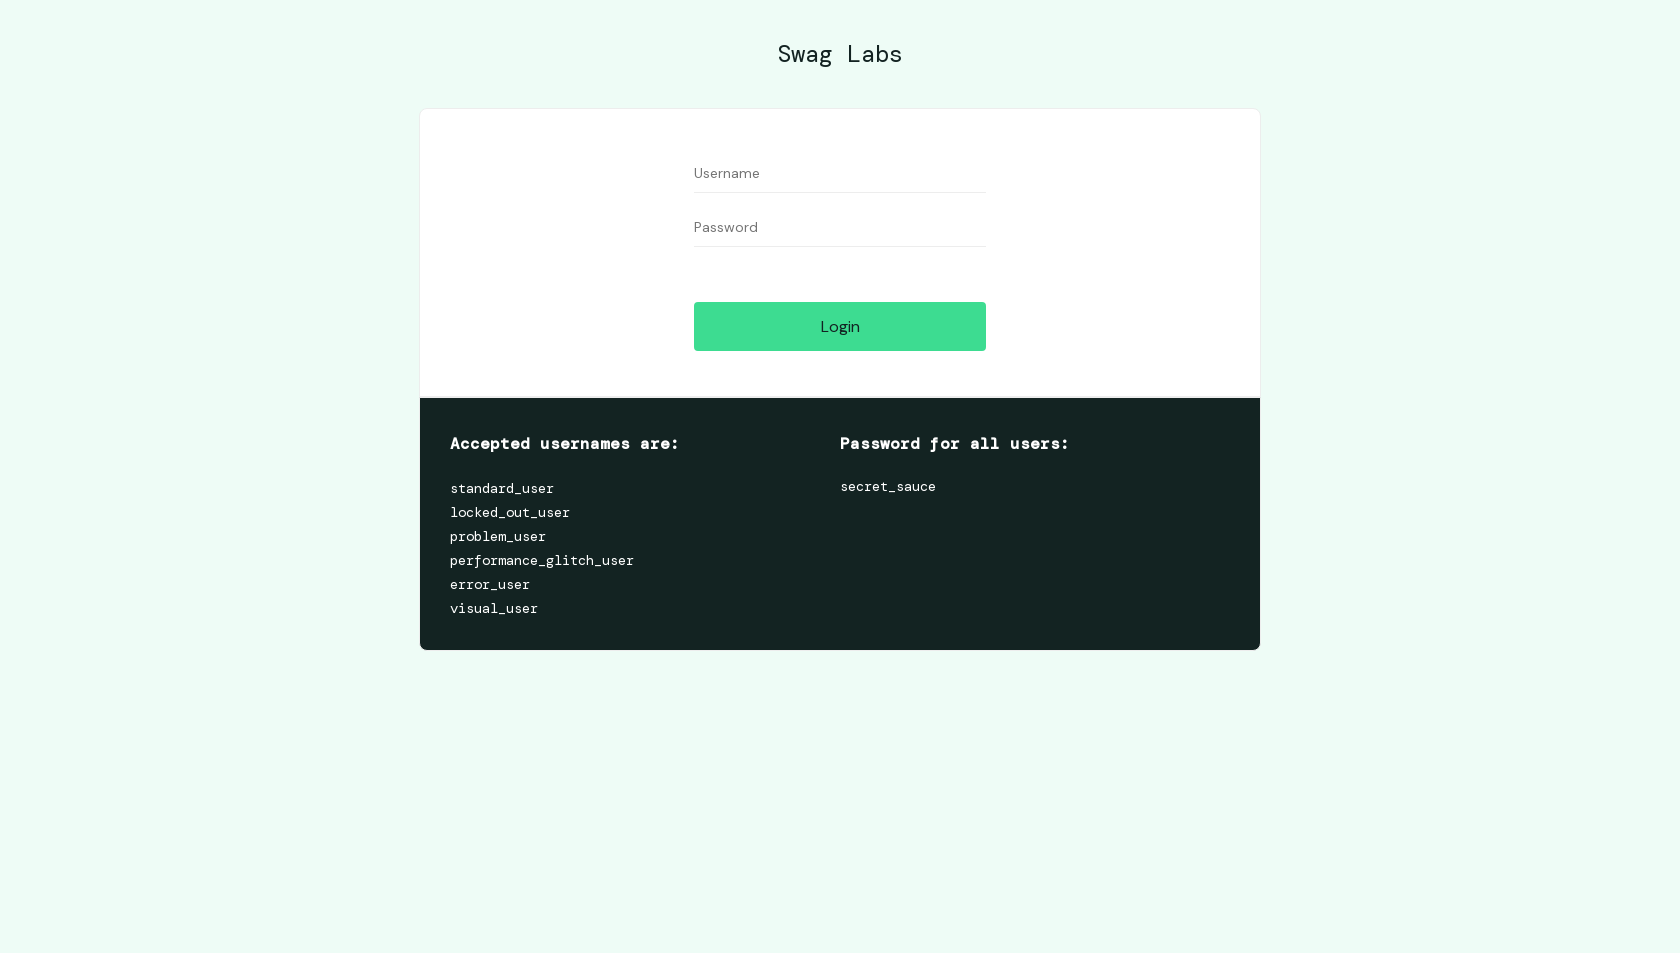

Clicked on username field at (840, 174) on [data-test='username']
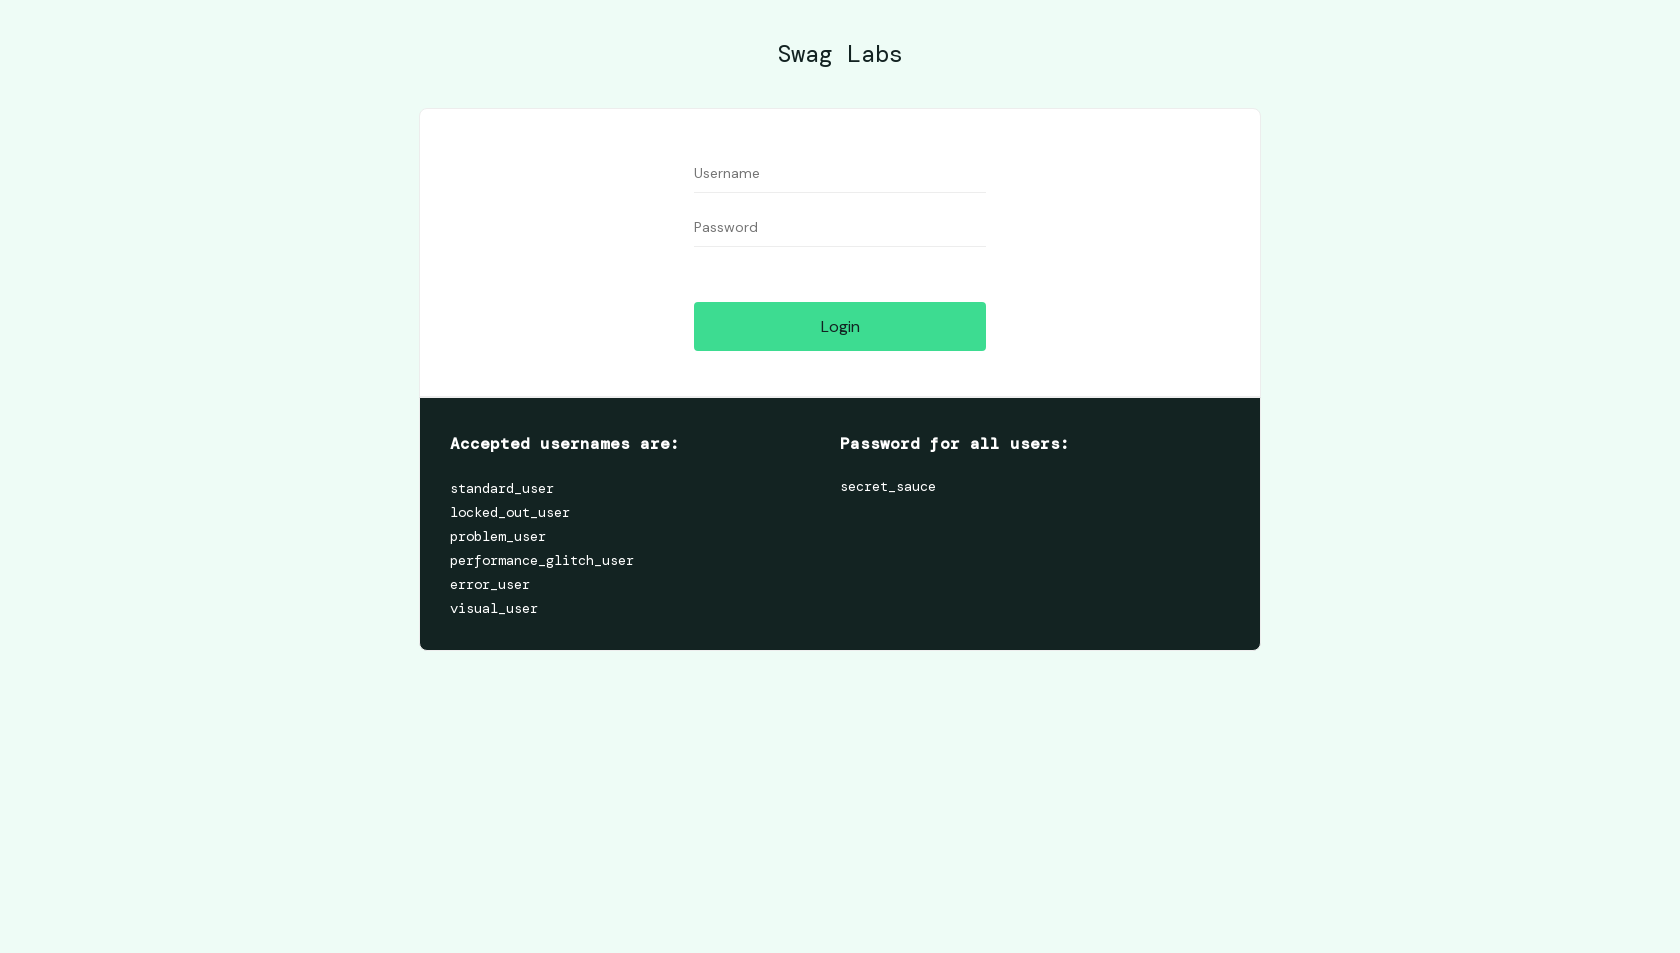

Filled username field with 'recepodemis' on [data-test='username']
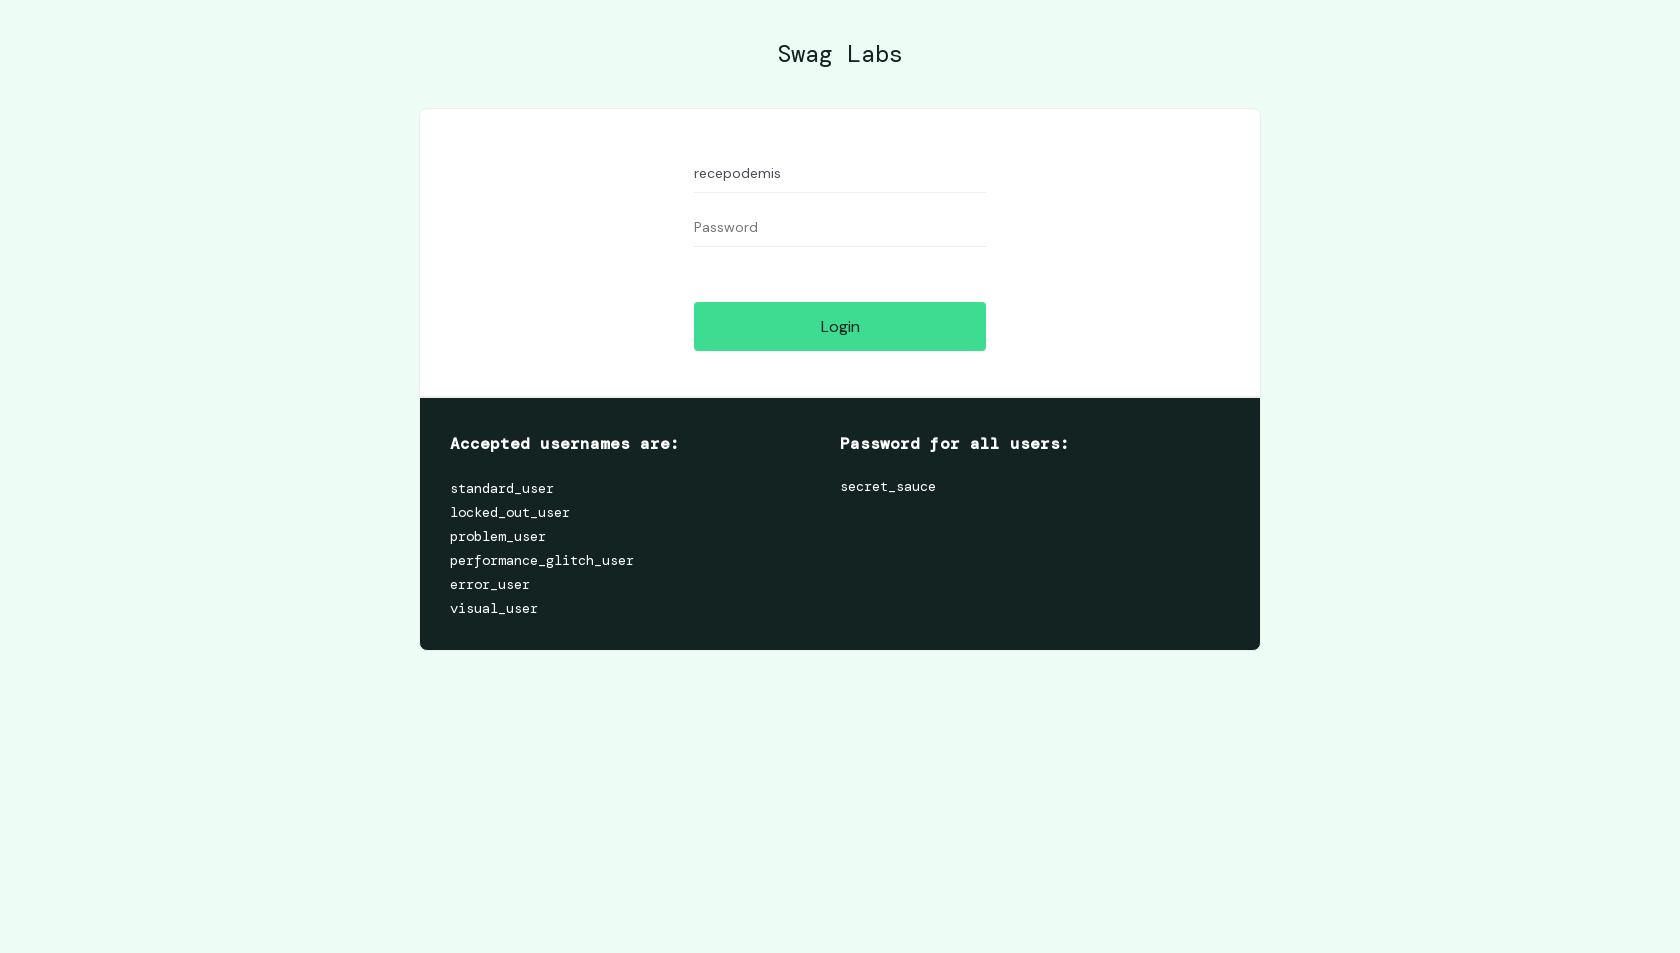

Clicked login button to submit form with username but no password at (840, 326) on [data-test='login-button']
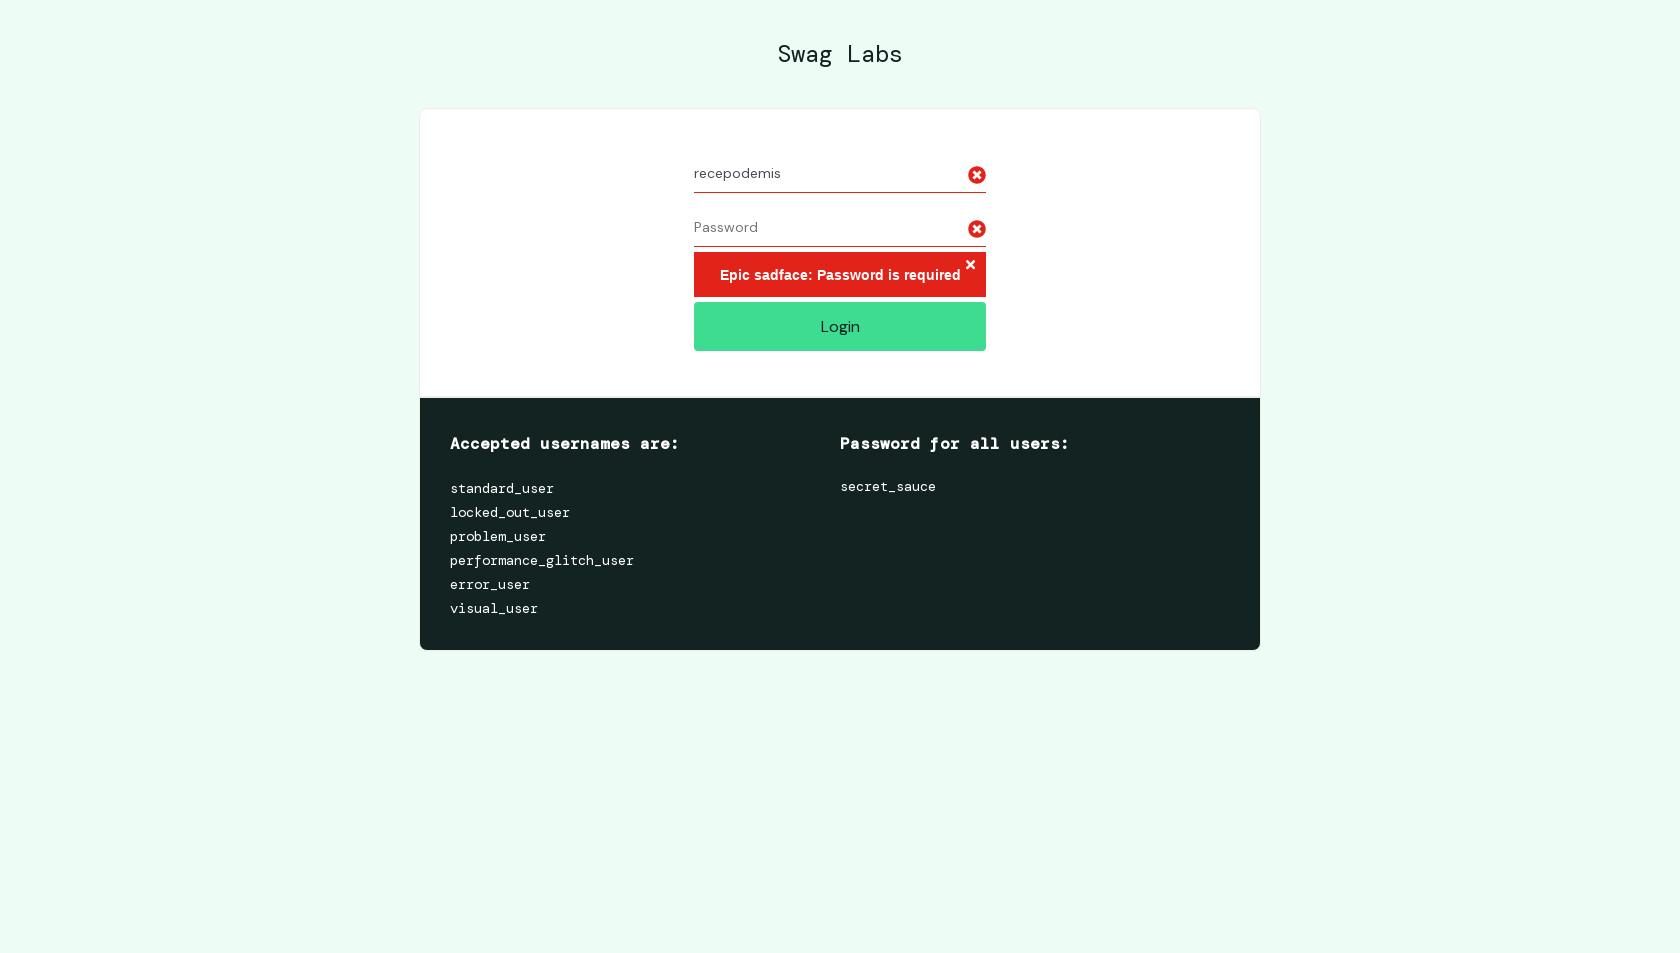

Error message element appeared
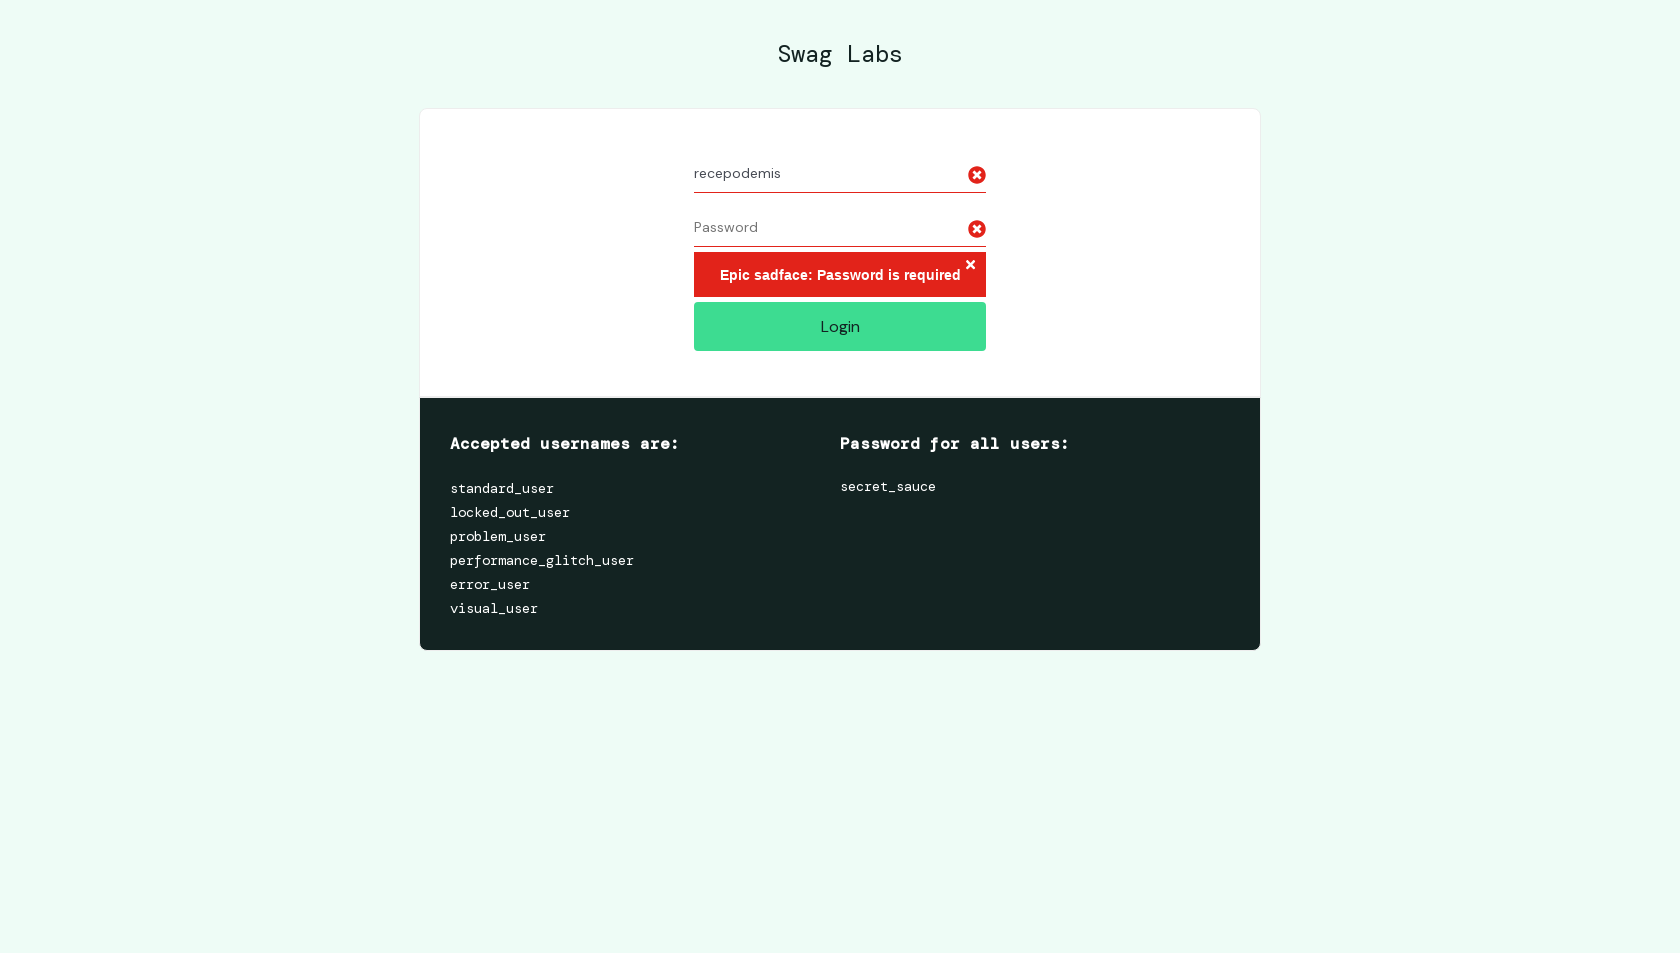

Verified error message: 'Epic sadface: Password is required'
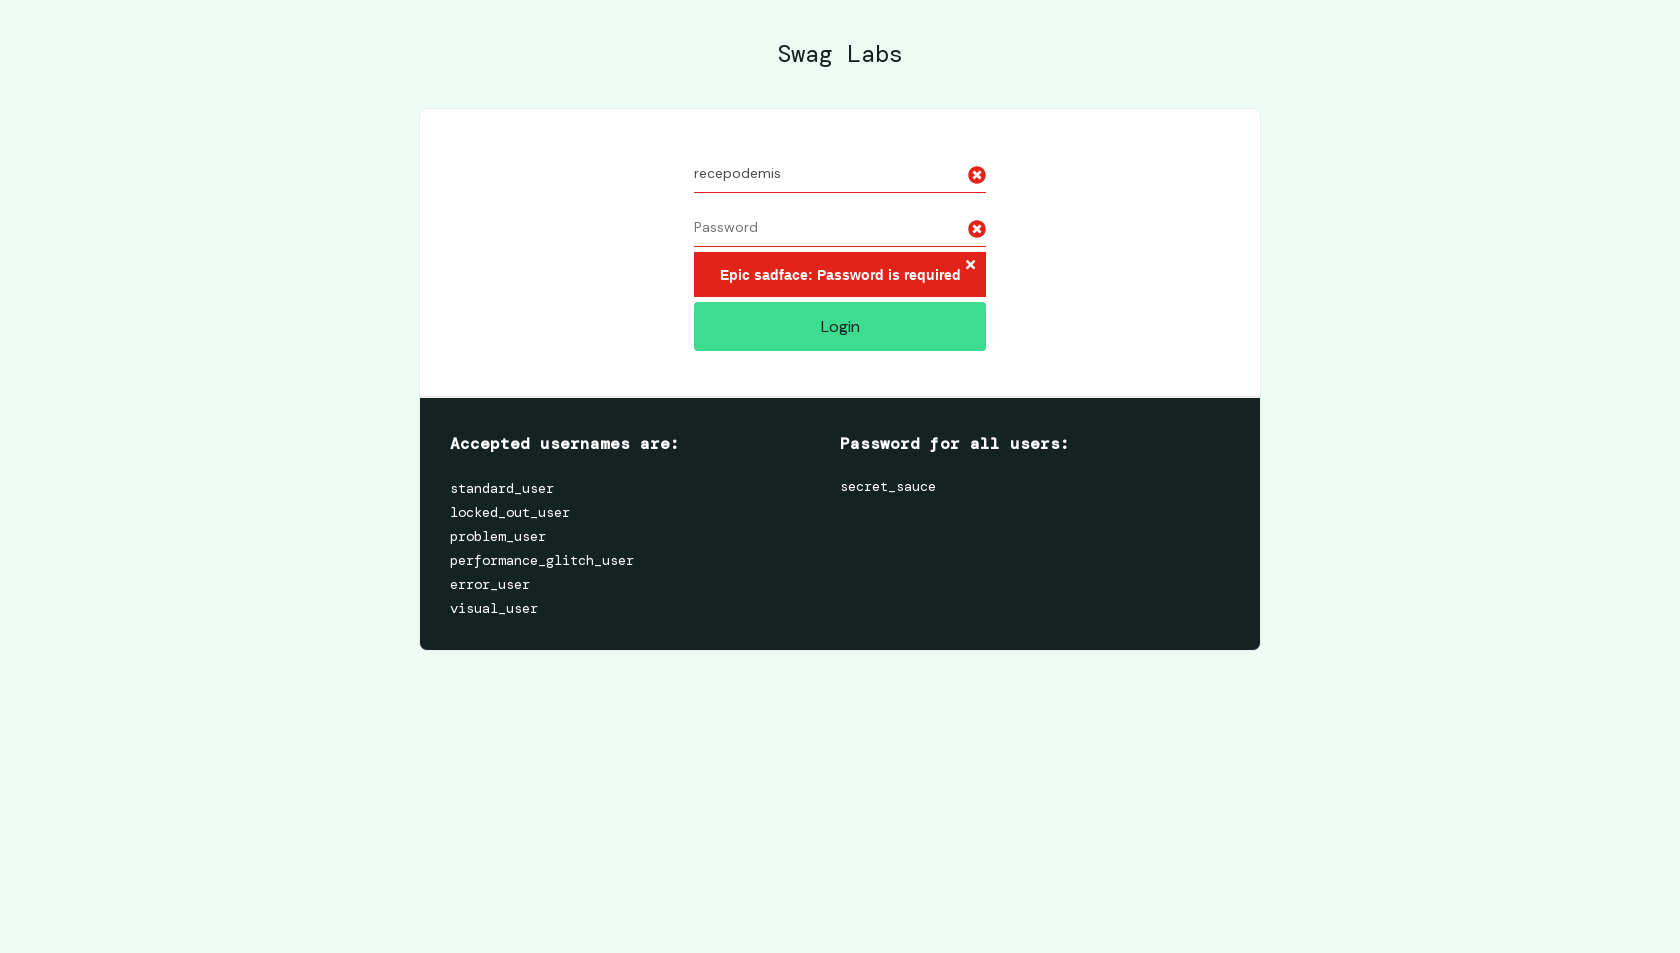

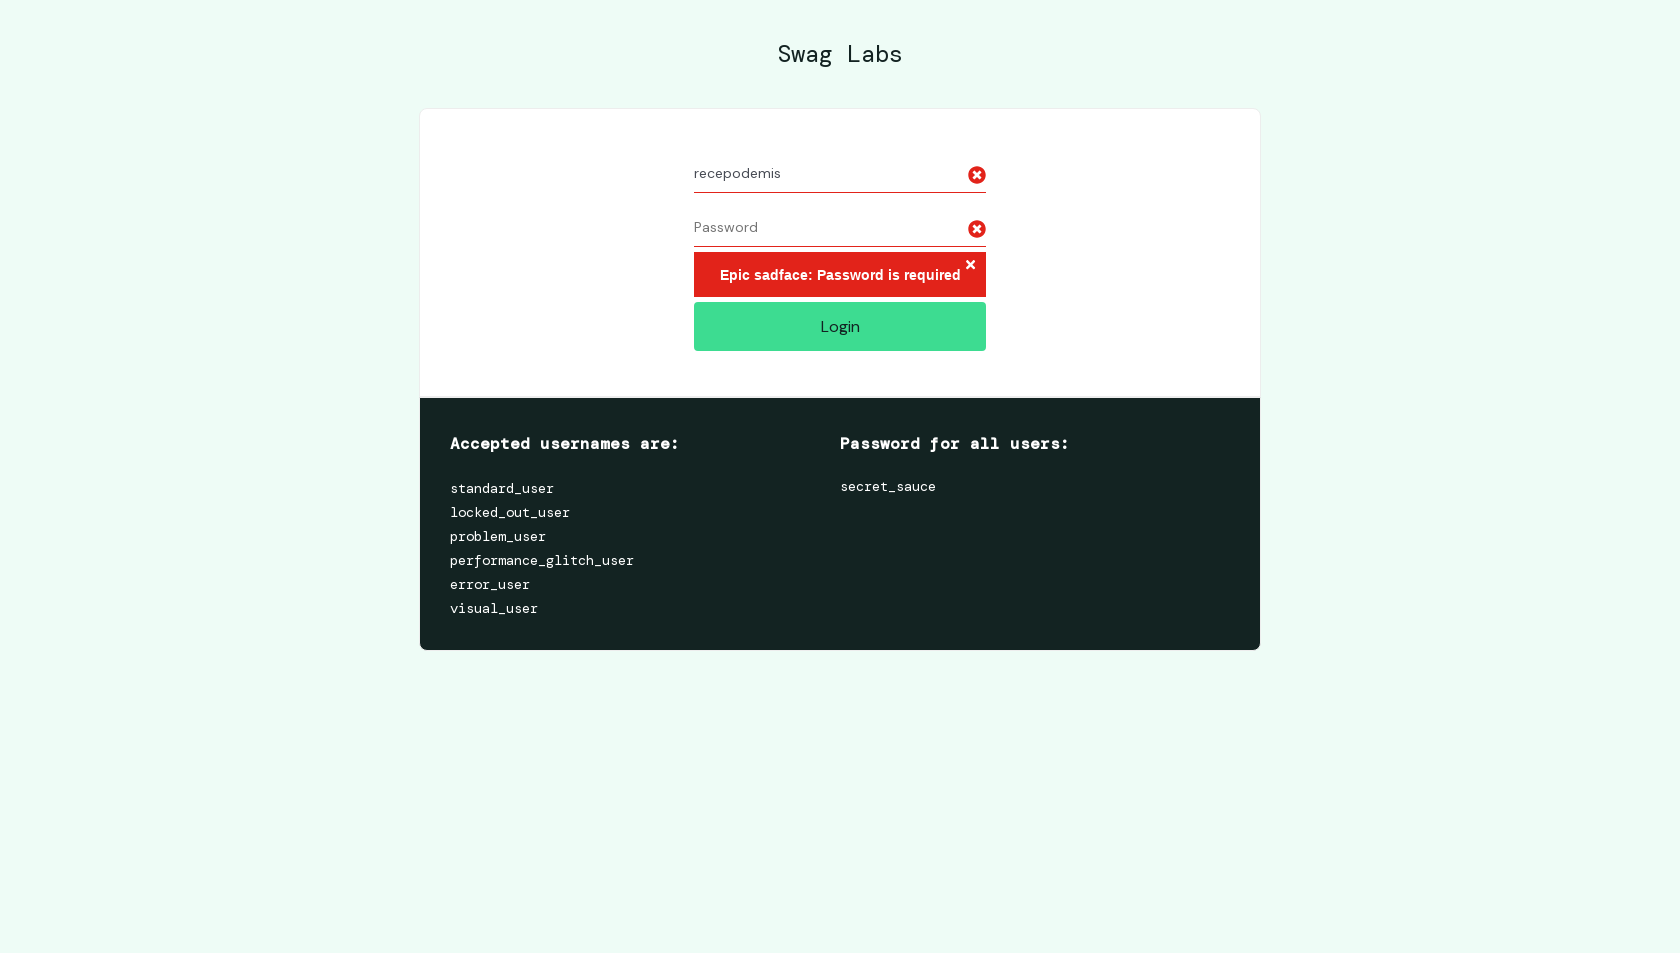